Tests dynamic dropdown functionality on a flight booking practice page by selecting Bengaluru as the origin city and Chennai as the destination city from cascading dropdown menus.

Starting URL: https://rahulshettyacademy.com/dropdownsPractise/

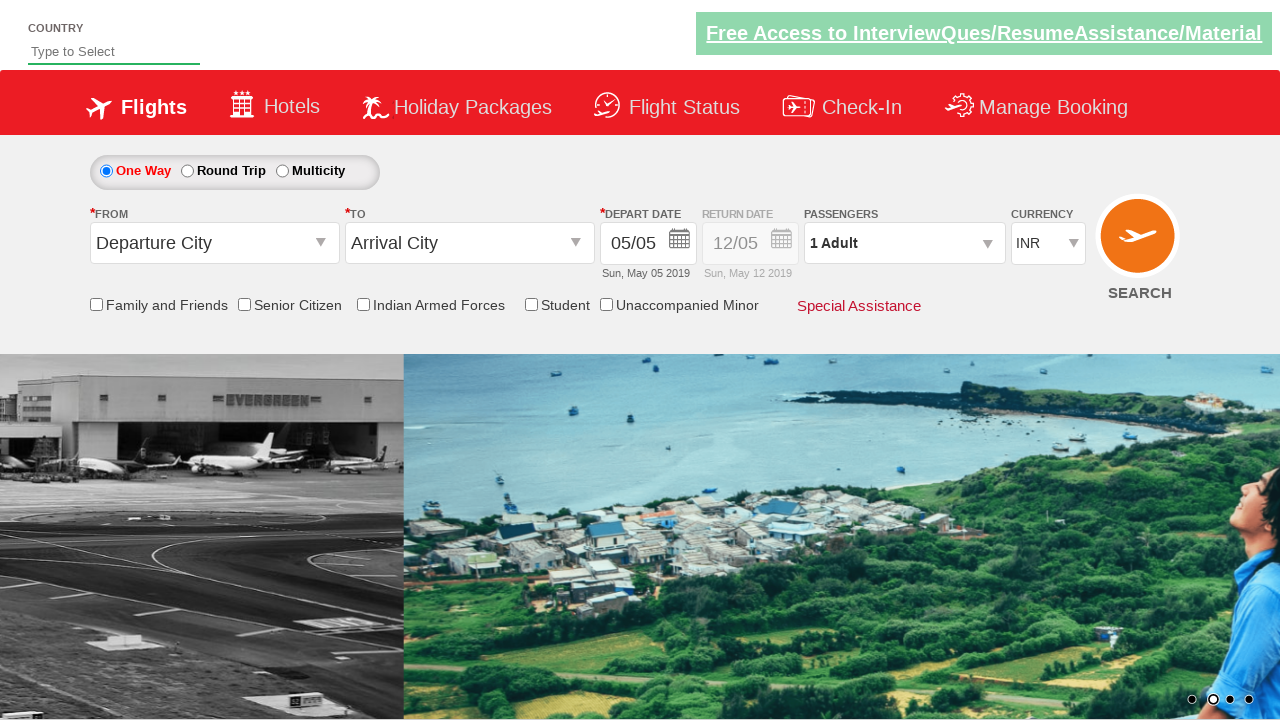

Clicked on origin station dropdown to open it at (214, 243) on #ctl00_mainContent_ddl_originStation1_CTXT
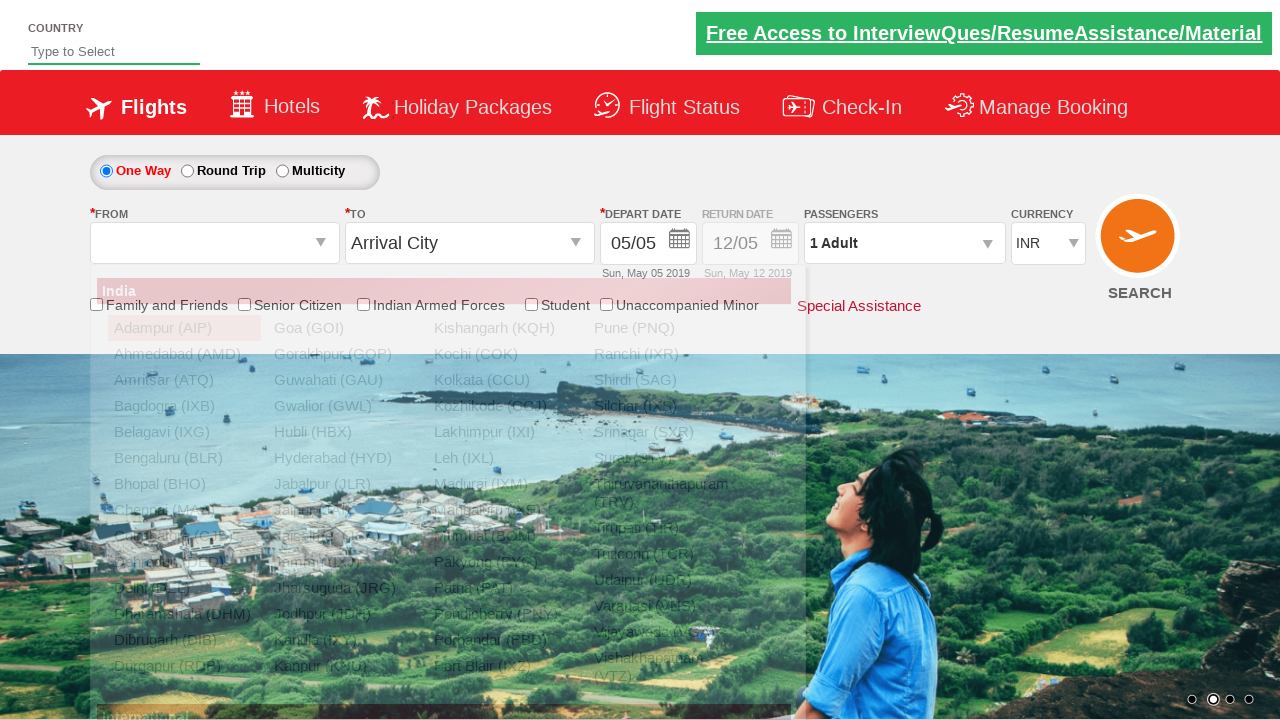

Selected Bengaluru (BLR) as origin city at (184, 458) on xpath=//a[@value='BLR']
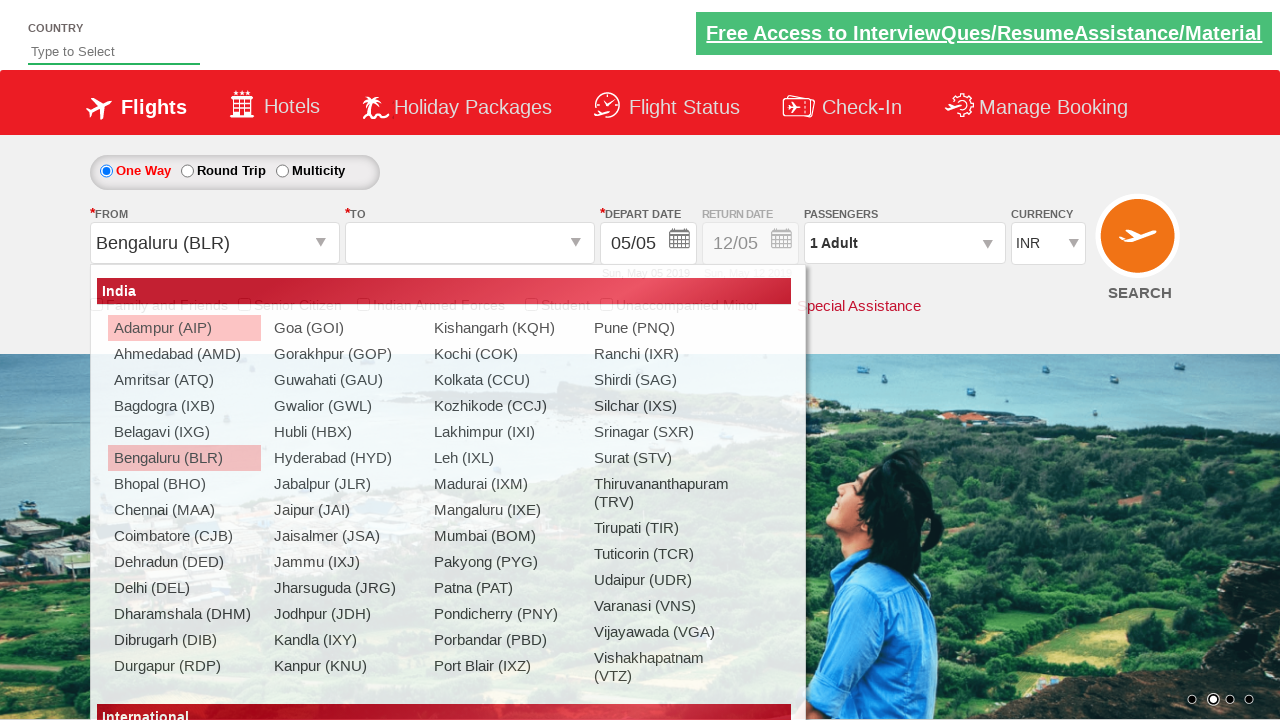

Waited 2 seconds for destination dropdown to be ready
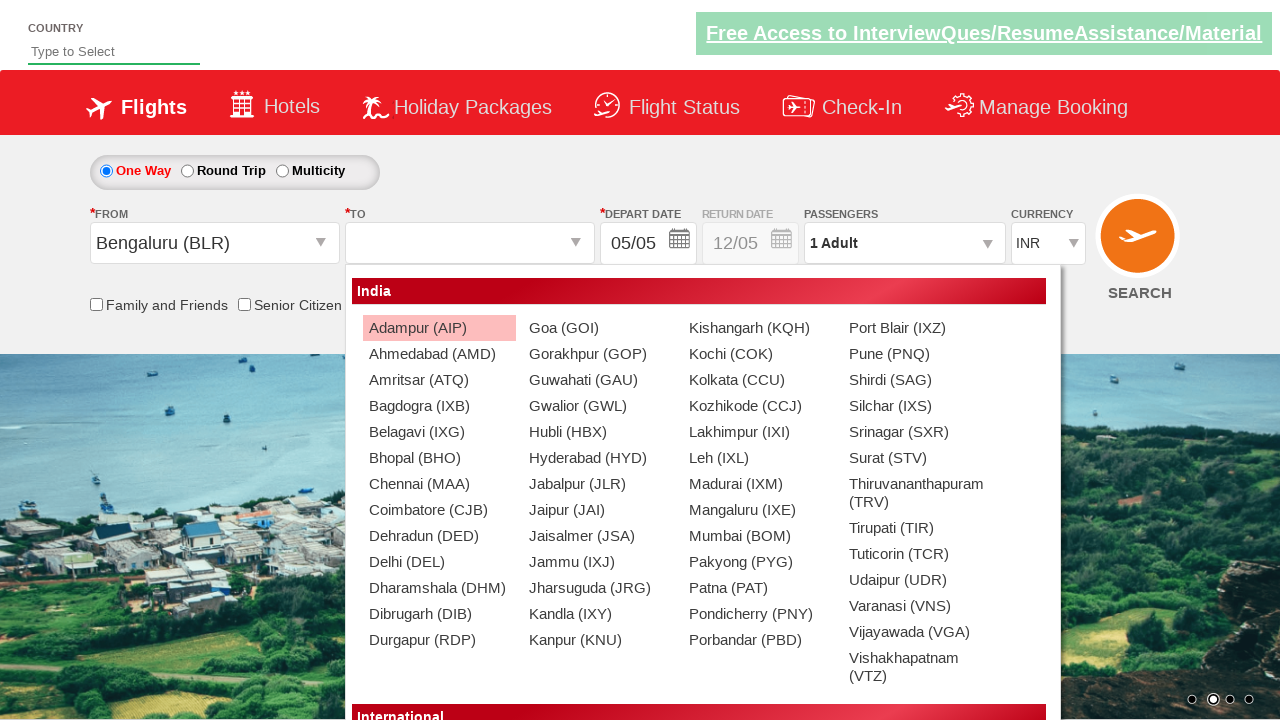

Selected Chennai (MAA) as destination city at (439, 484) on xpath=//div[@id='glsctl00_mainContent_ddl_destinationStation1_CTNR']//a[@value='
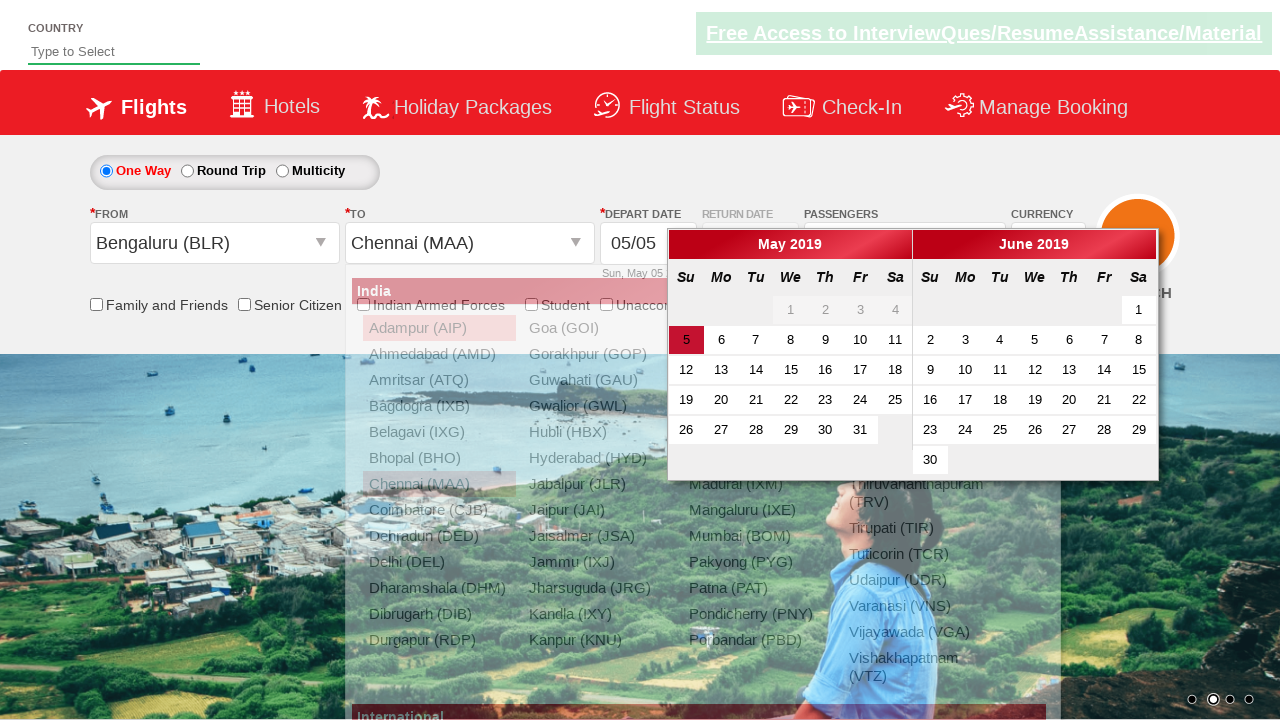

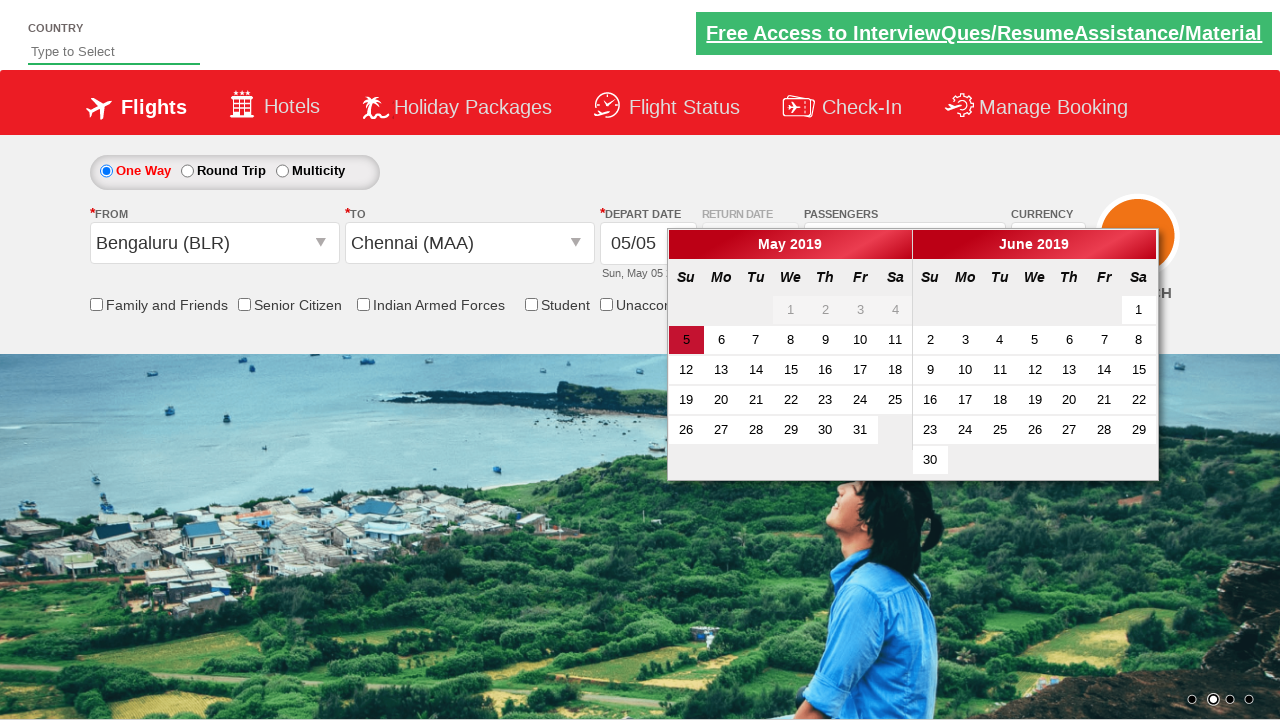